Tests locating an element by name attribute and filling in a mobile number field on a Selenium practice page

Starting URL: https://www.tutorialspoint.com/selenium/practice/selenium_automation_practice.php

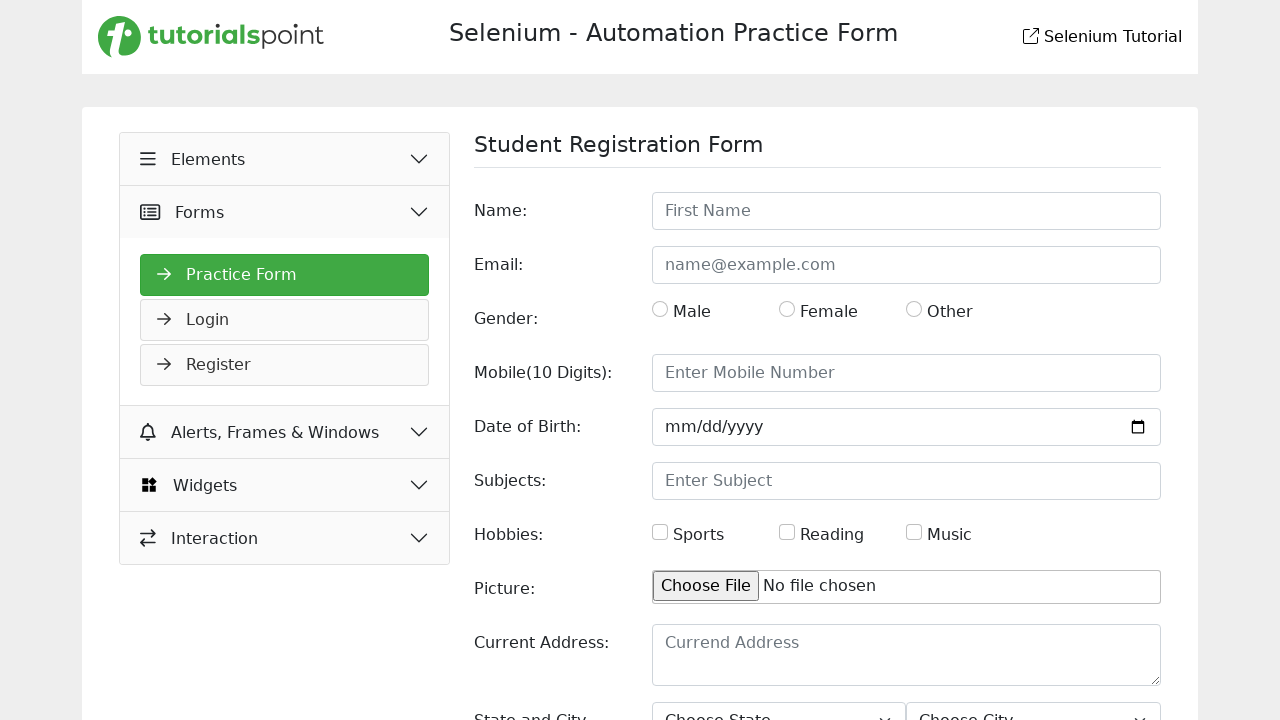

Navigated to Selenium practice page
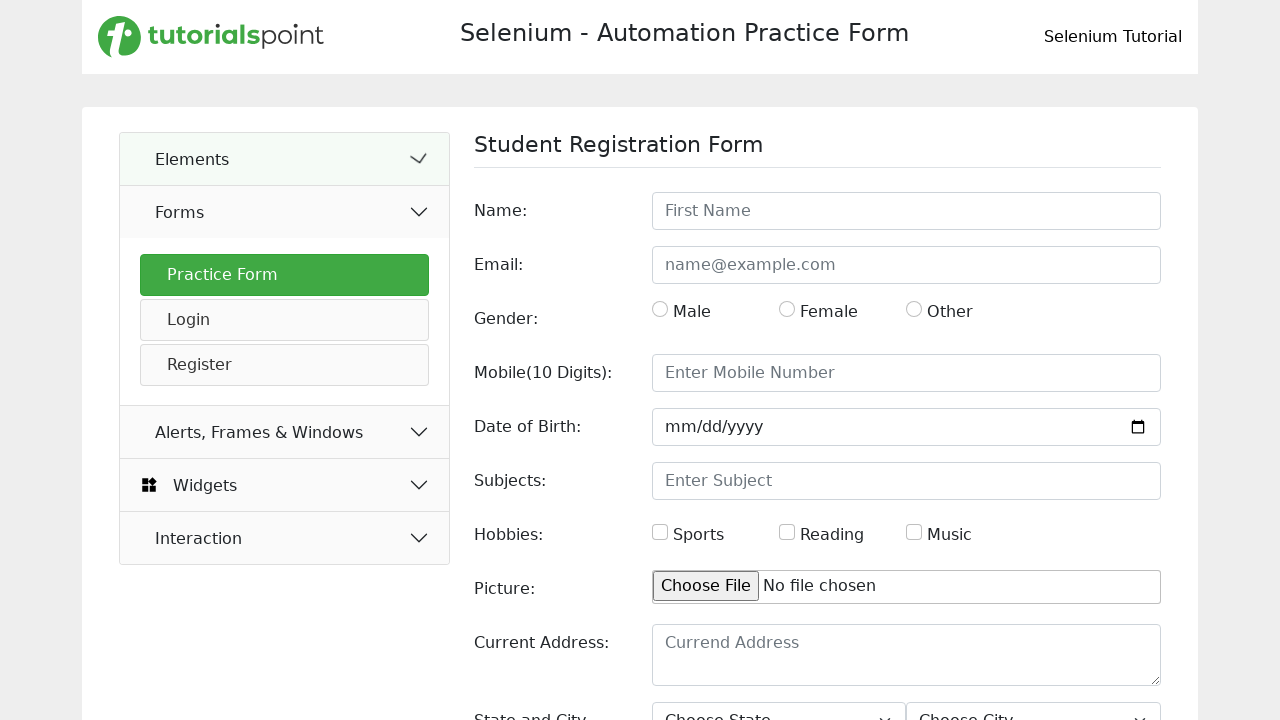

Filled mobile number field with '01521321816' using name attribute locator on input[name='mobile']
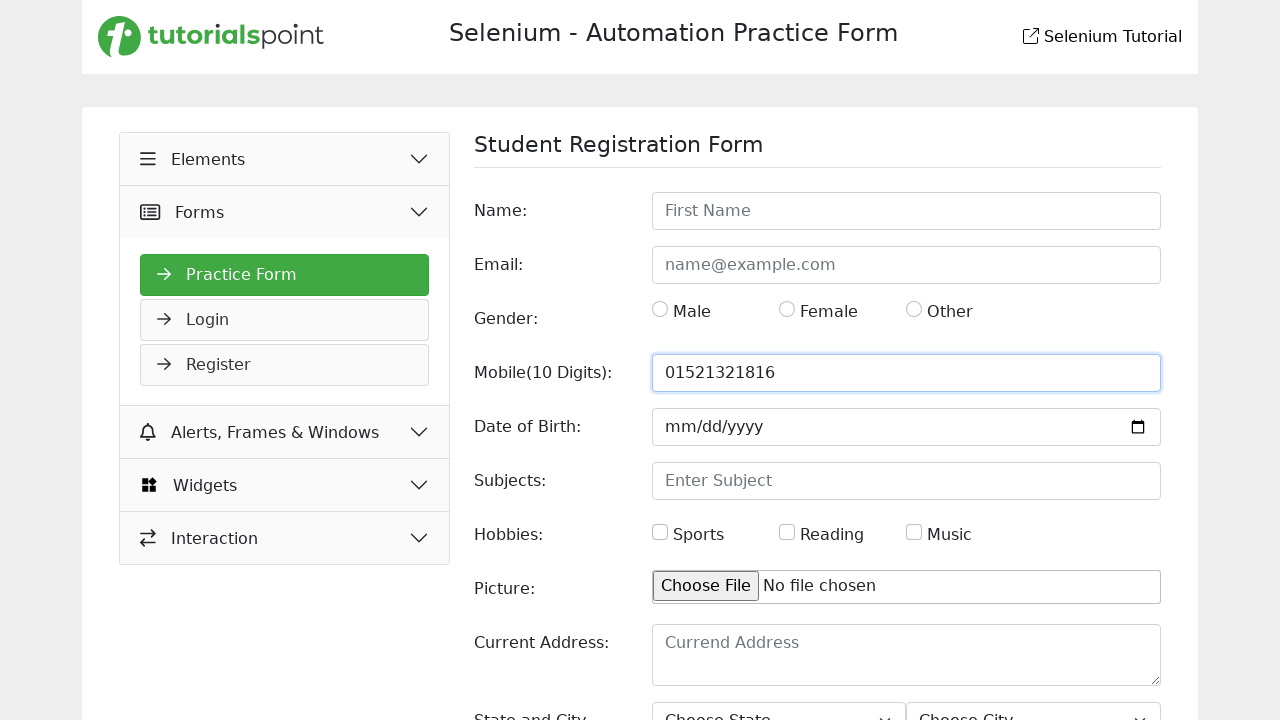

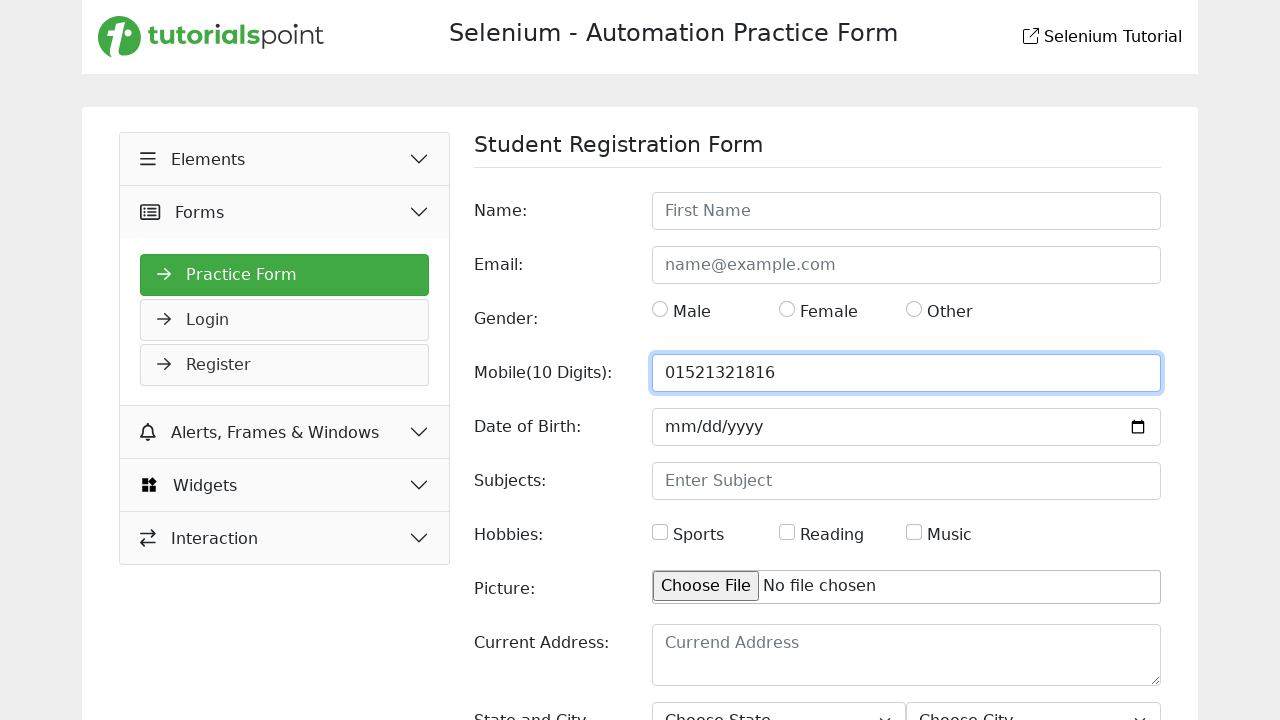